Tests checkbox functionality by clicking all unchecked checkboxes to select them.

Starting URL: https://qa-practice.netlify.app/checkboxes

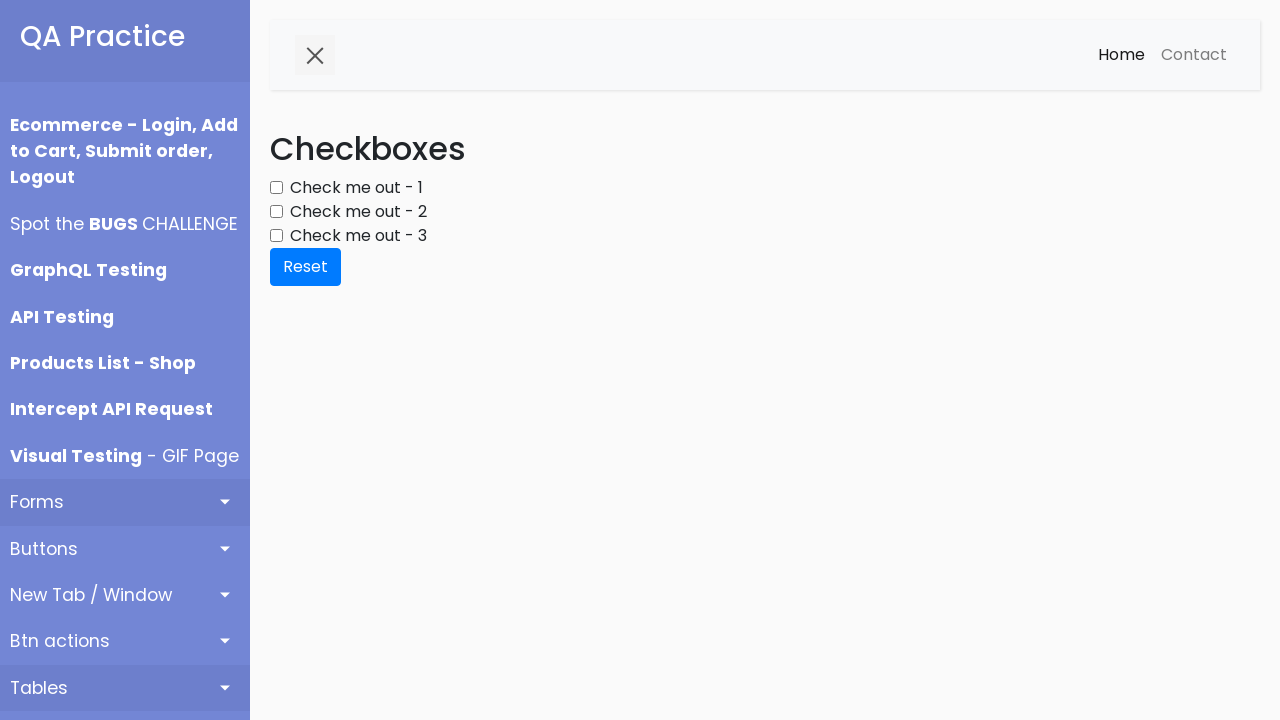

Navigated to checkbox test page
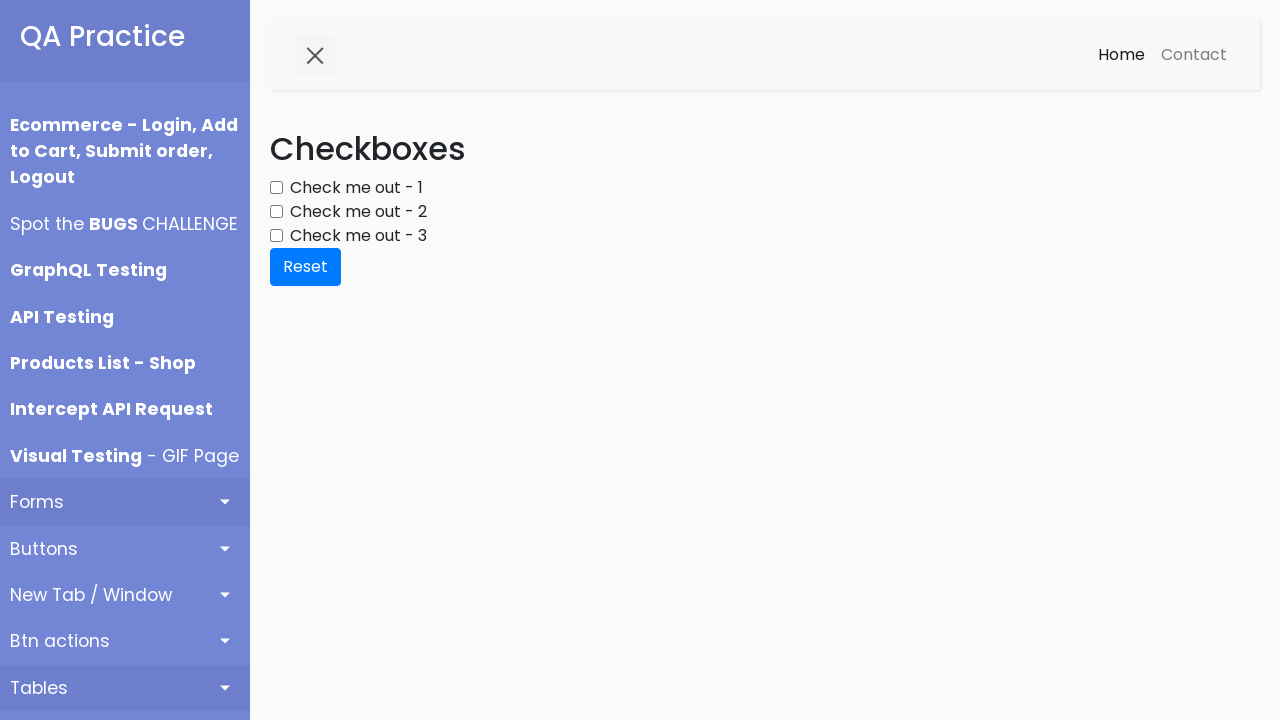

Located all checkboxes on the page
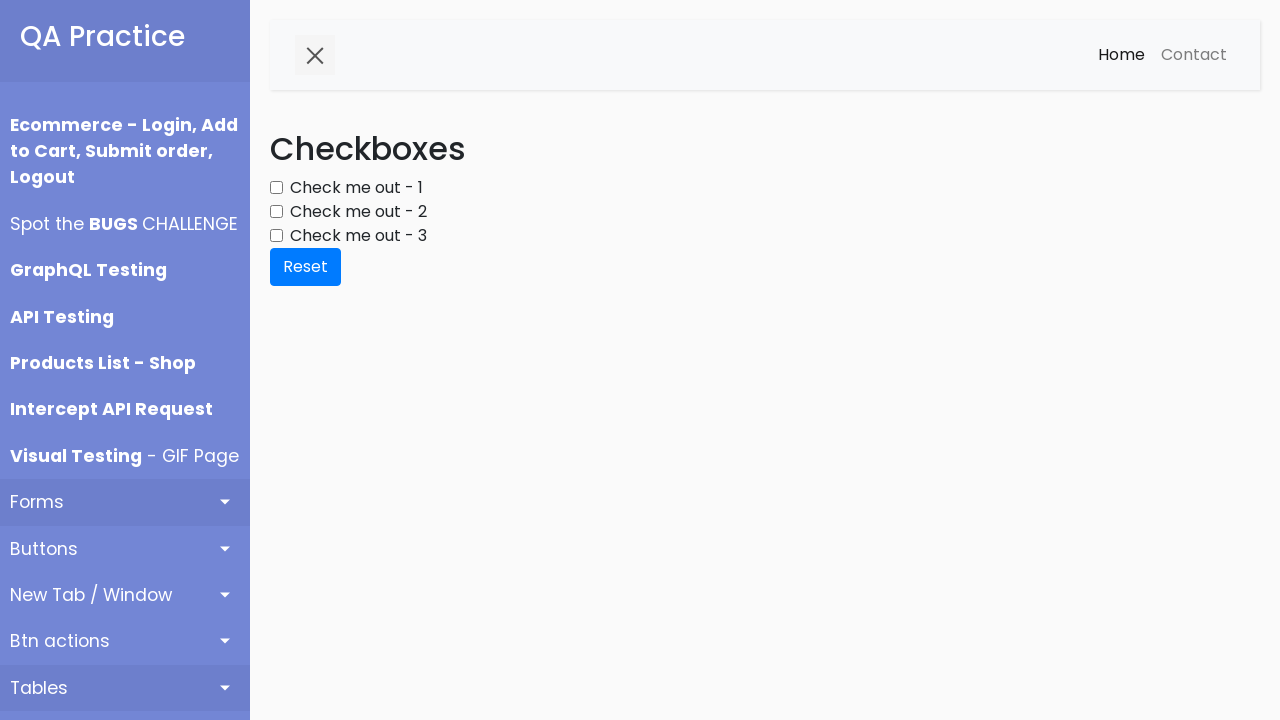

Clicked an unchecked checkbox to select it at (276, 188) on div.form-group input[type='checkbox'] >> nth=0
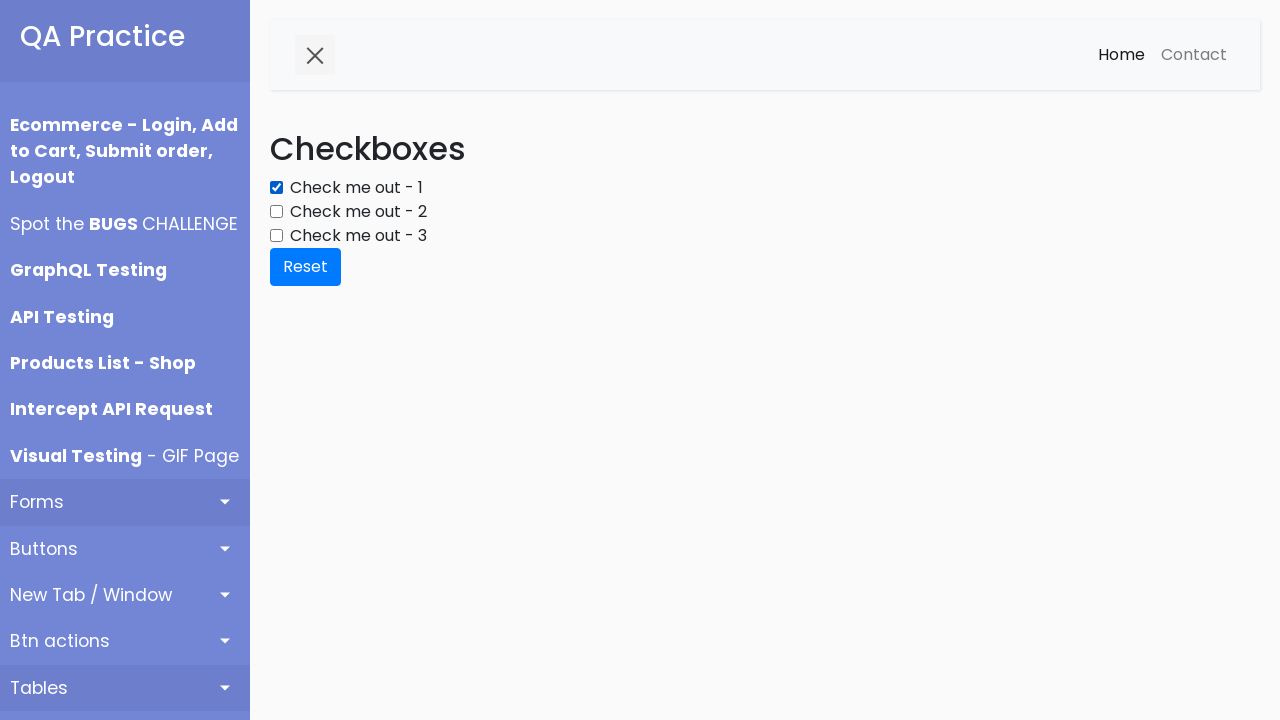

Clicked an unchecked checkbox to select it at (276, 212) on div.form-group input[type='checkbox'] >> nth=1
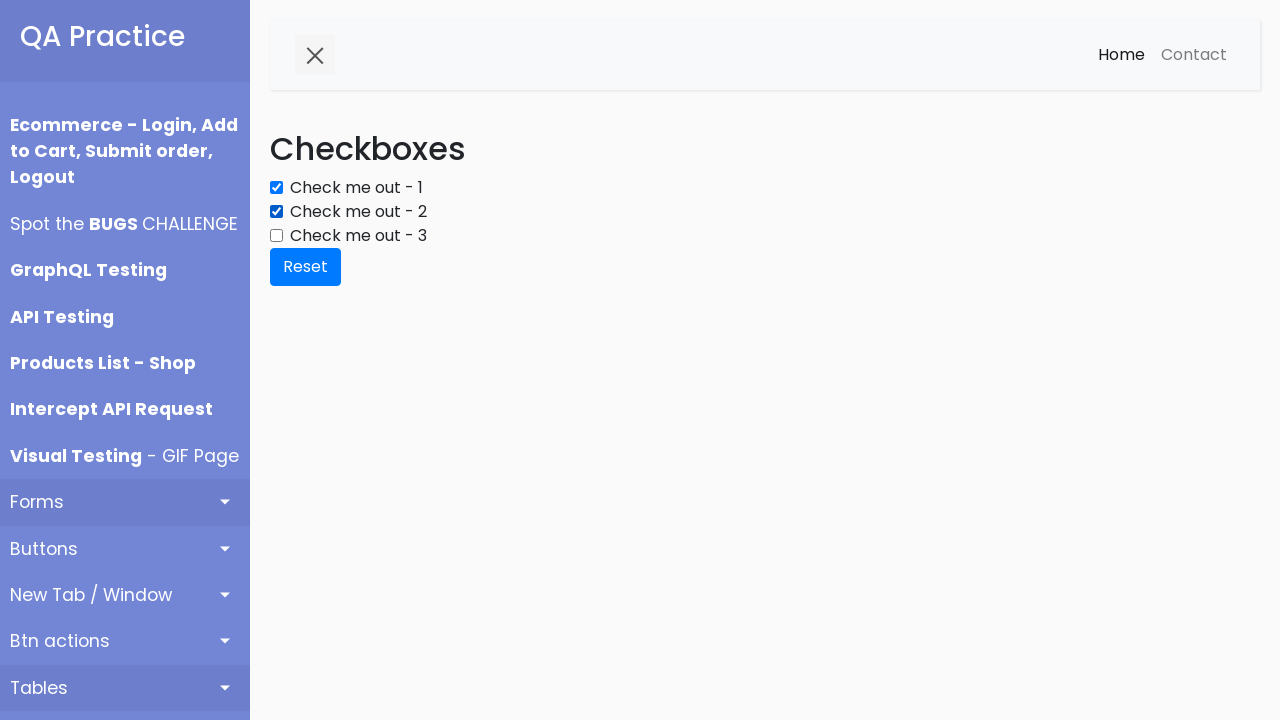

Clicked an unchecked checkbox to select it at (276, 236) on div.form-group input[type='checkbox'] >> nth=2
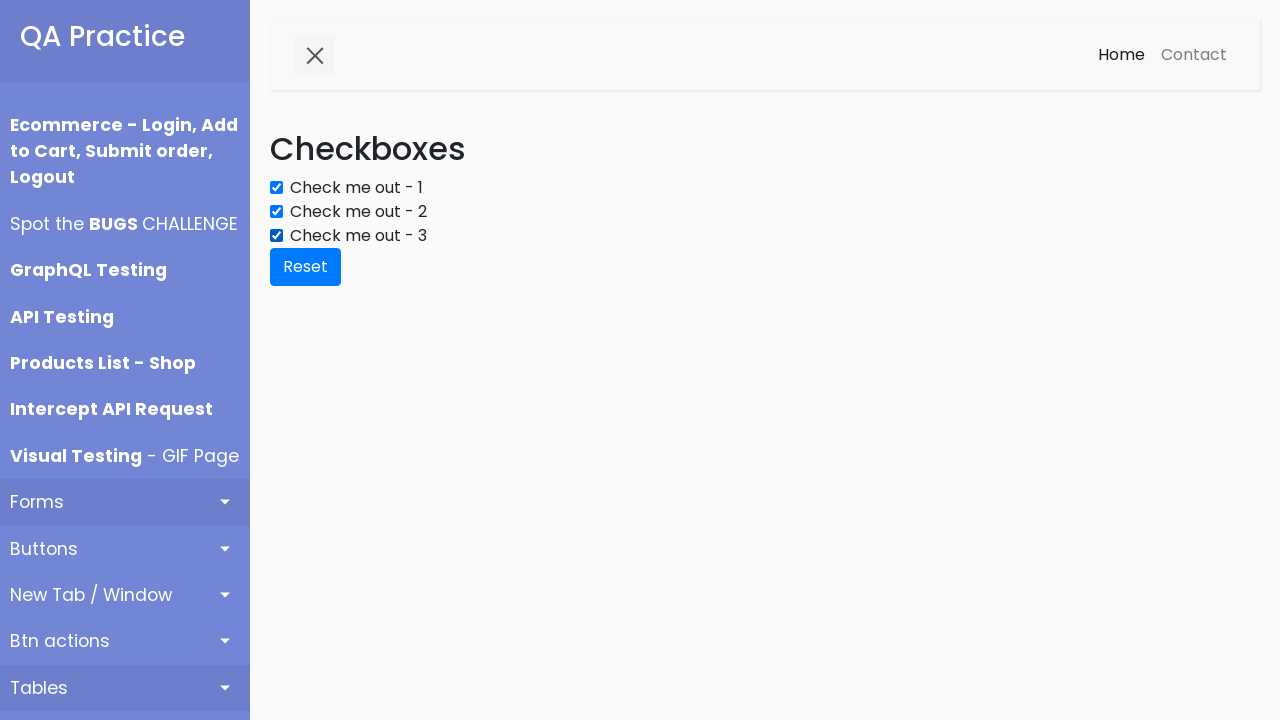

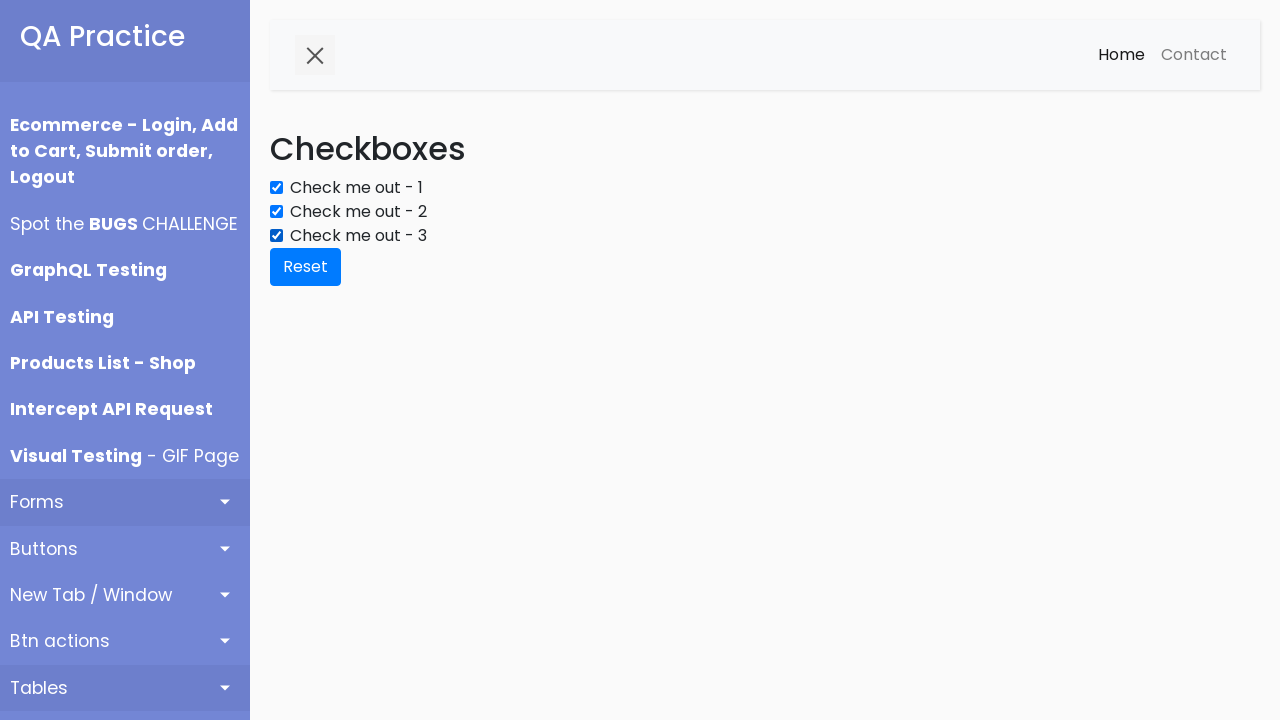